Tests the calculator's addition functionality by entering two numbers and verifying the sum result

Starting URL: http://juliemr.github.io/protractor-demo/

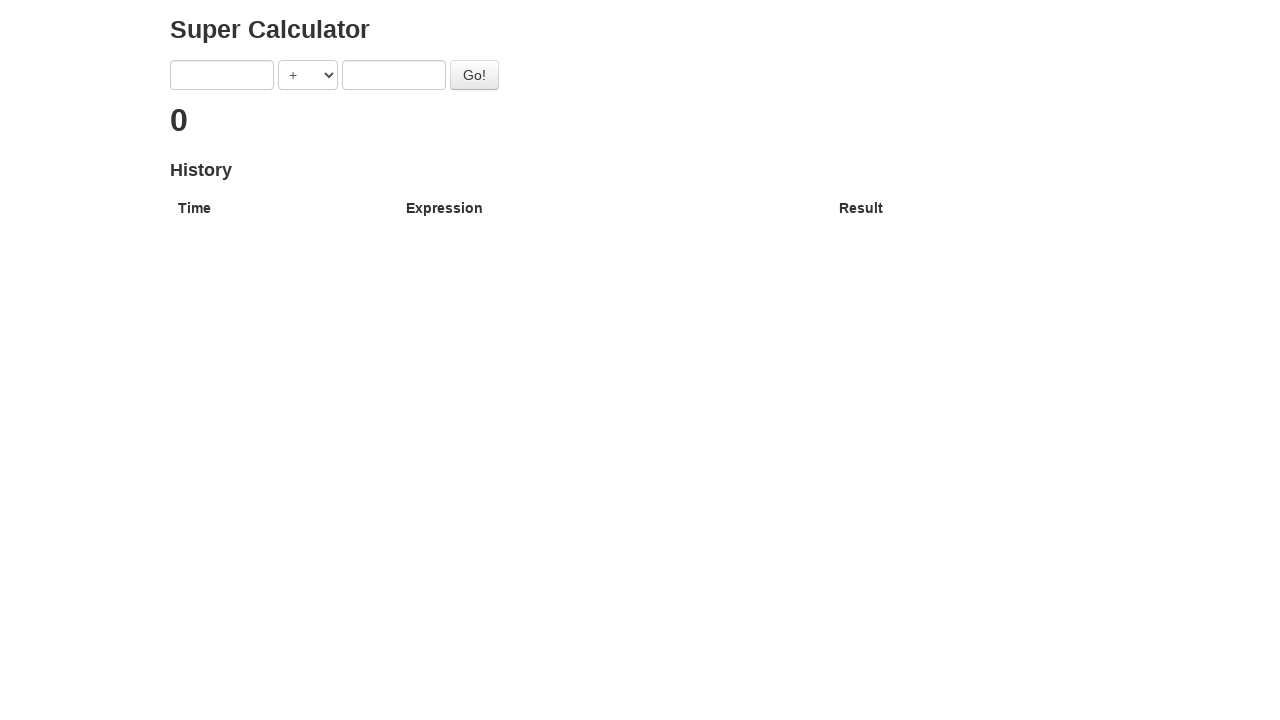

Entered first number '2' into the calculator on [ng-model='first']
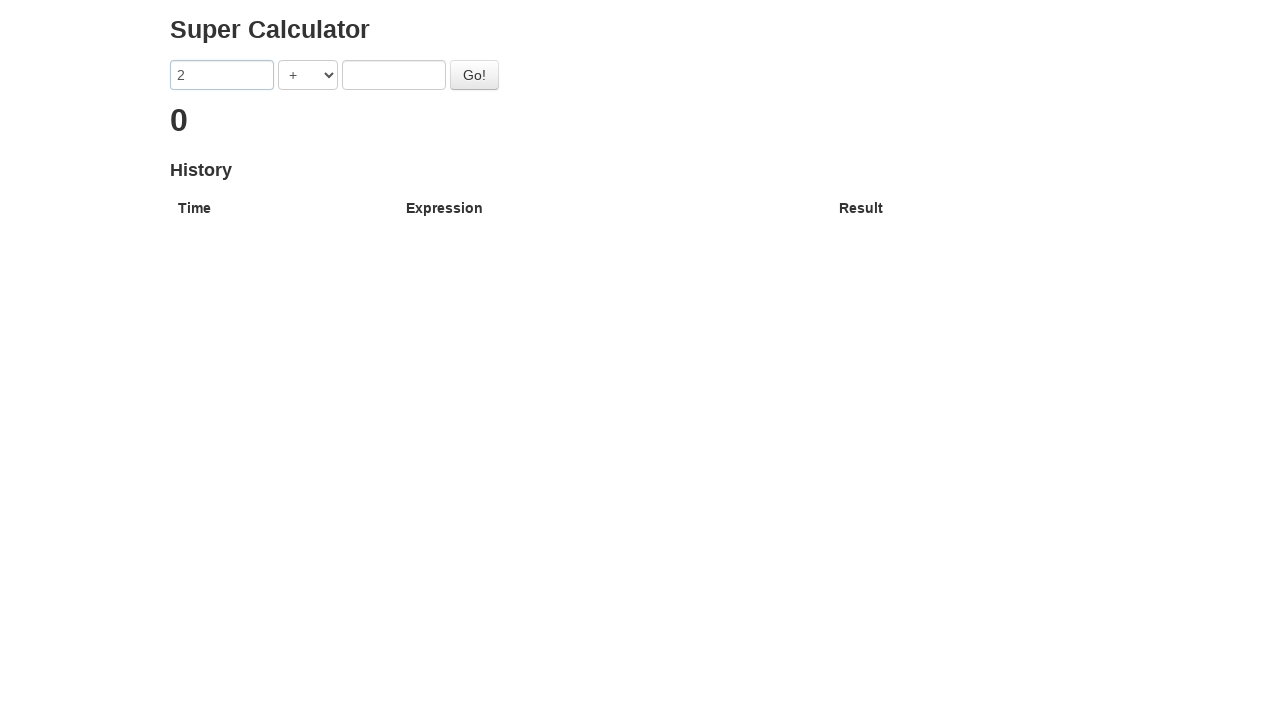

Entered second number '3' into the calculator on [ng-model='second']
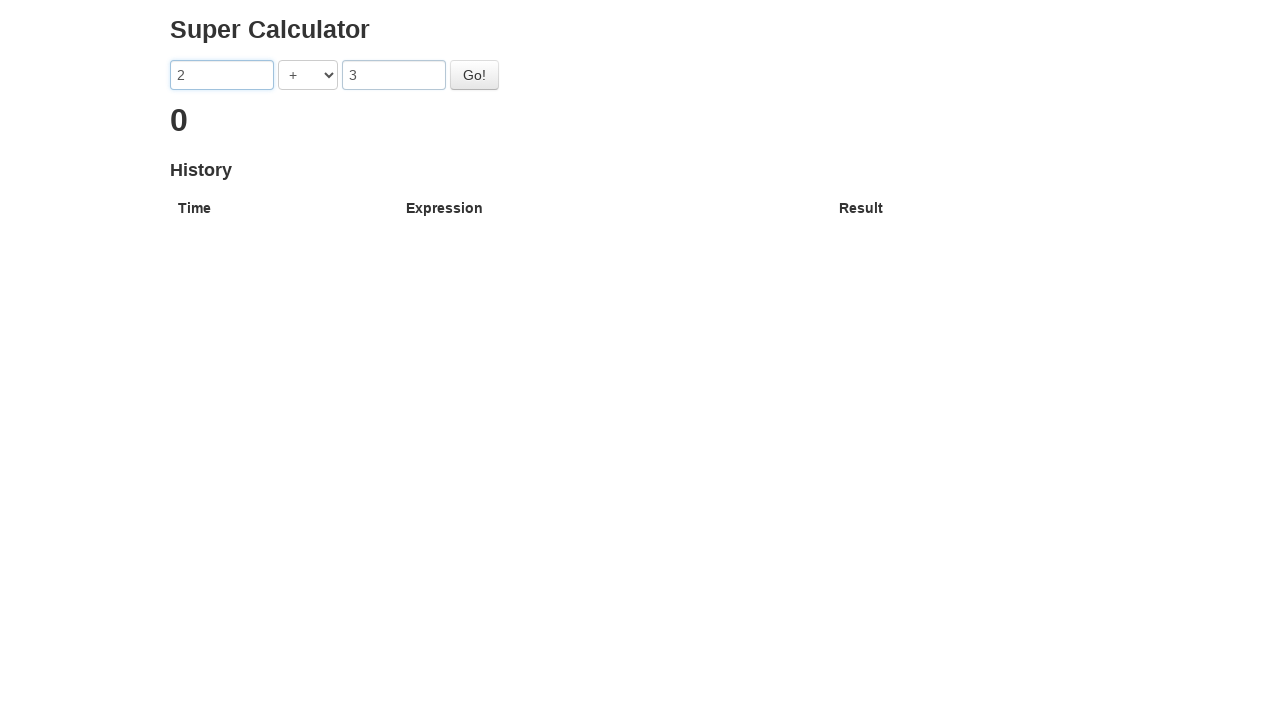

Pressed Enter on the Go button to calculate the sum on #gobutton
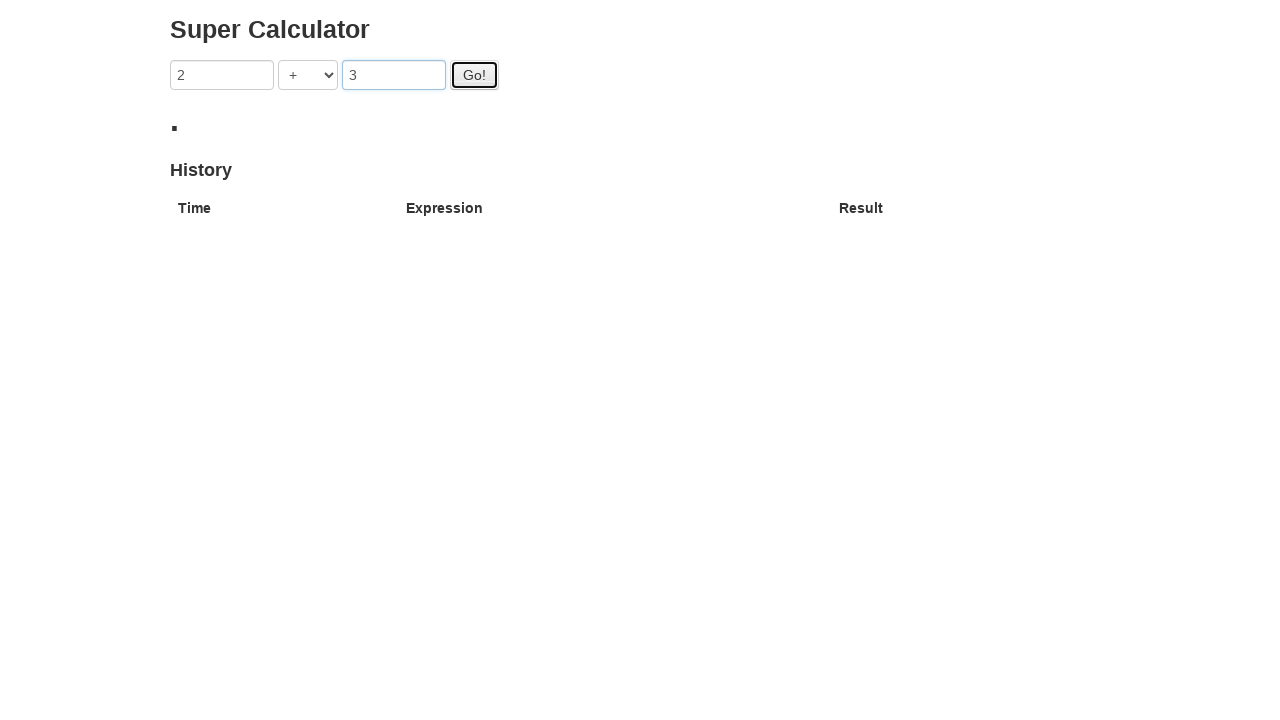

Waited 3 seconds for calculation result to appear
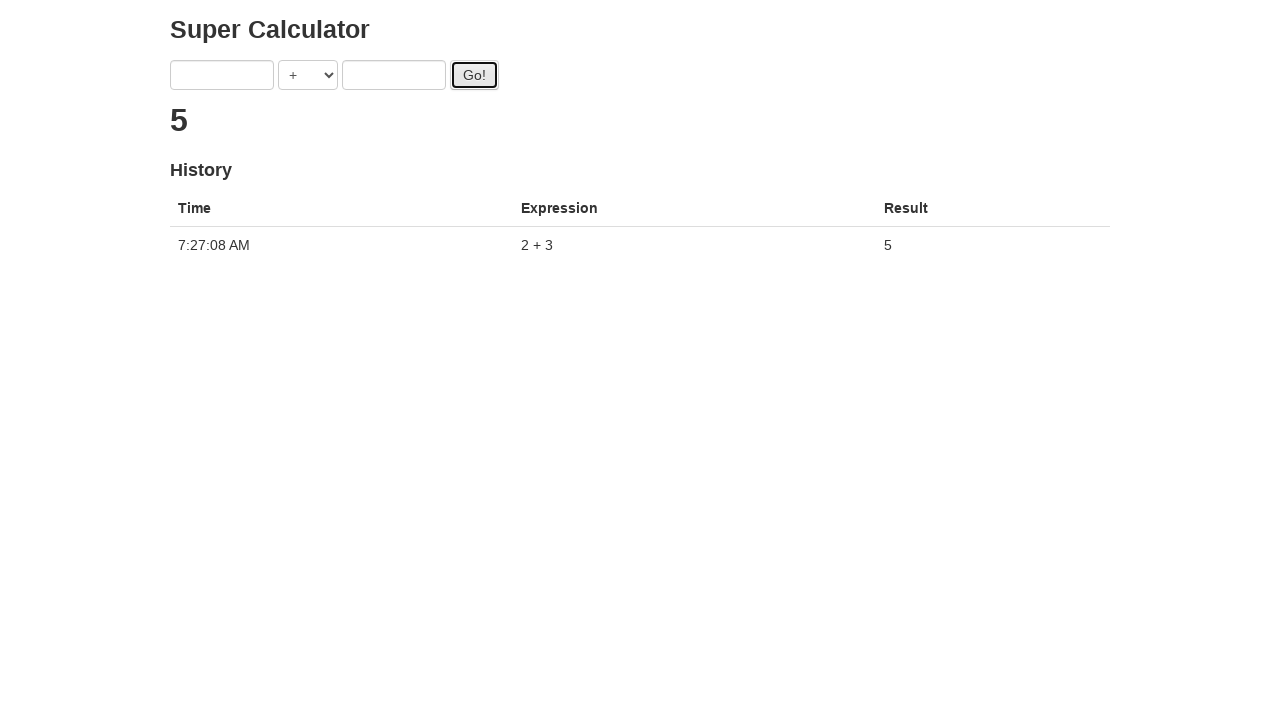

Located the result element (h2 tag)
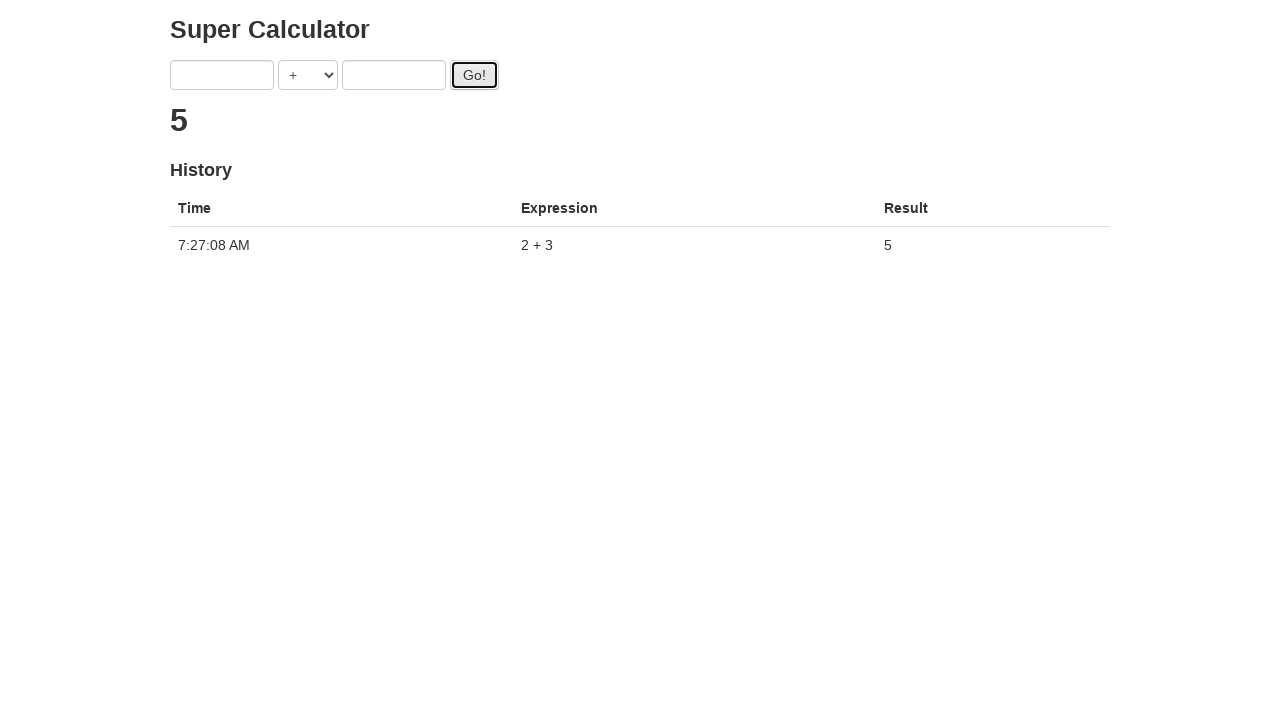

Verified that the sum result equals '5'
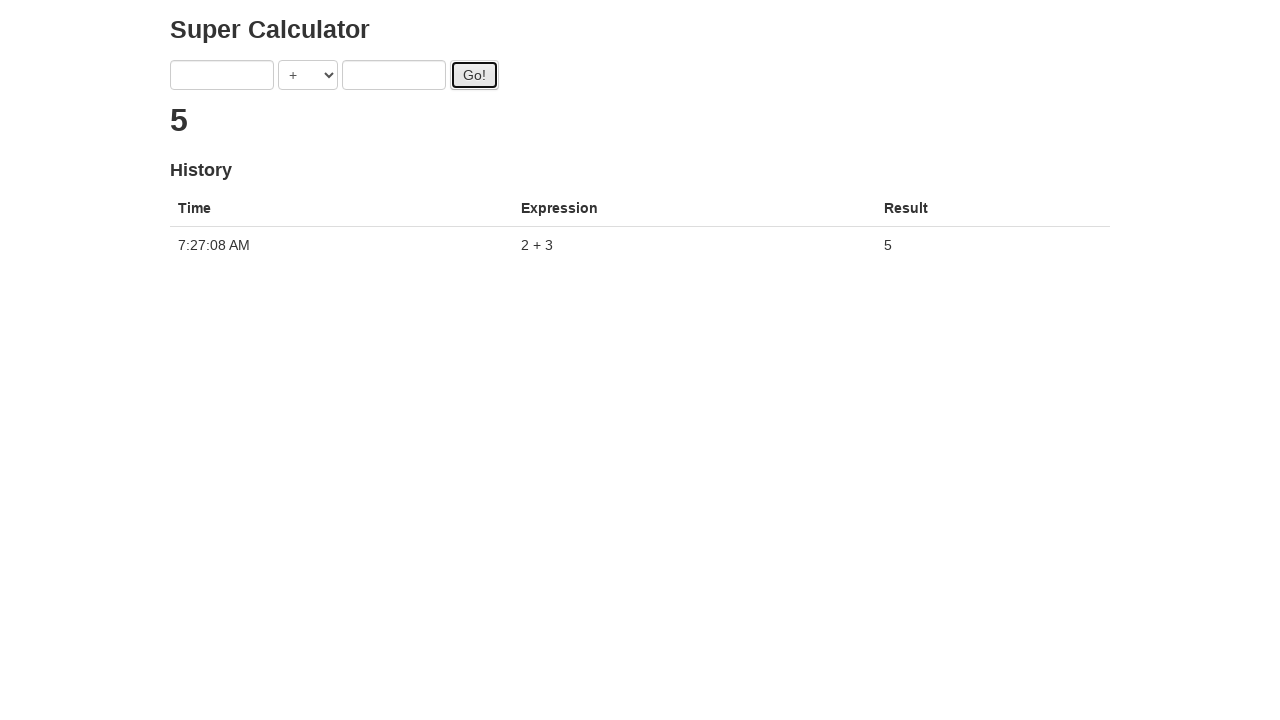

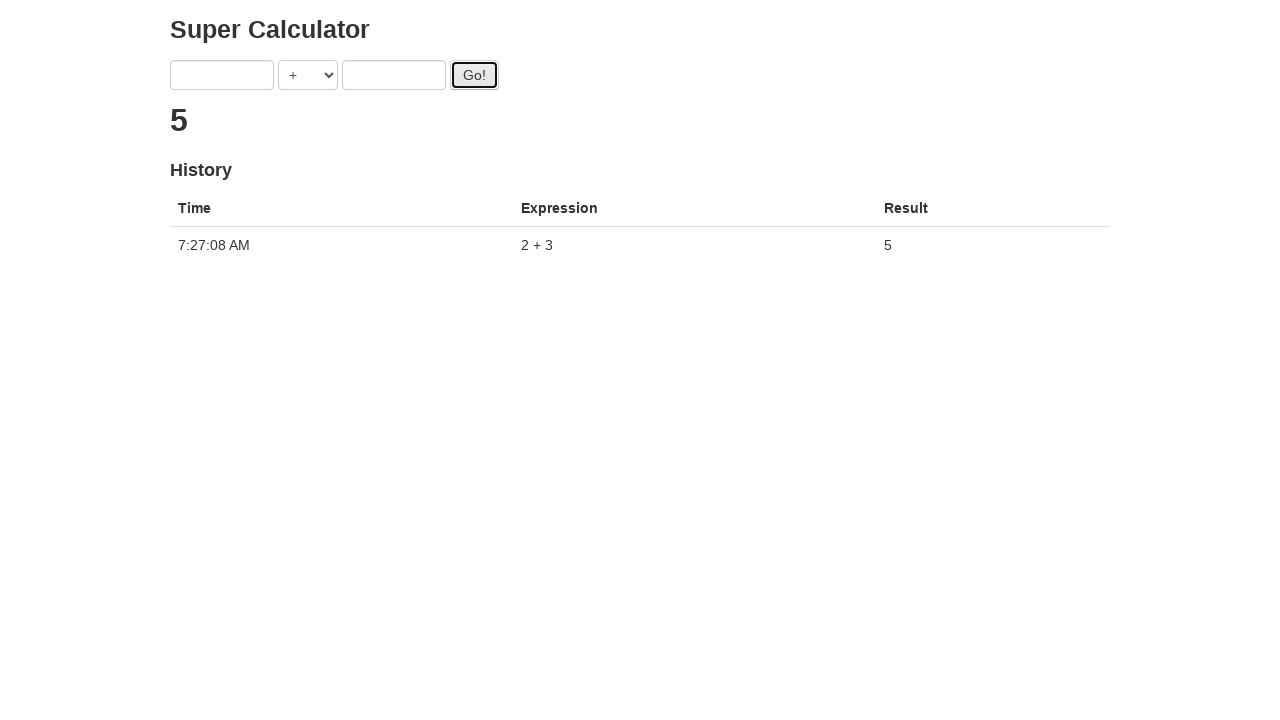